Tests drag-and-drop functionality within an iframe on the jQuery UI demo page by switching to the iframe context and dragging an element to a drop target.

Starting URL: http://jqueryui.com/droppable/

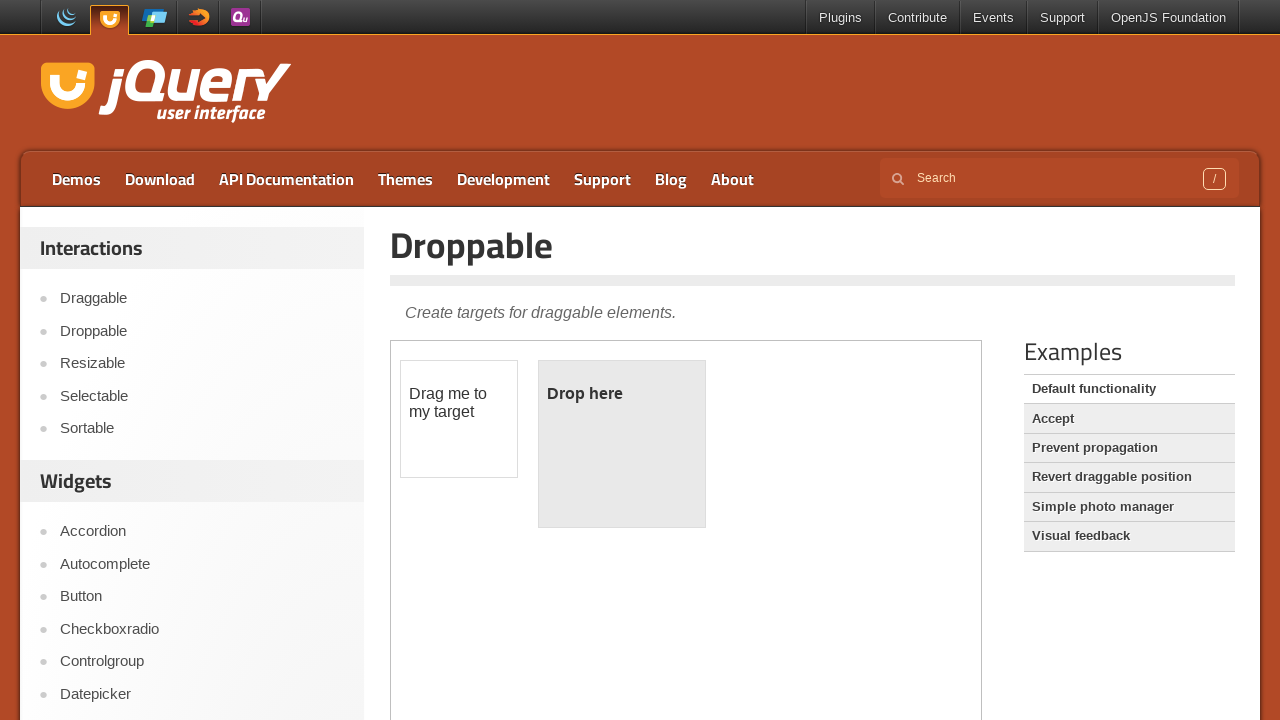

Located the demo iframe element
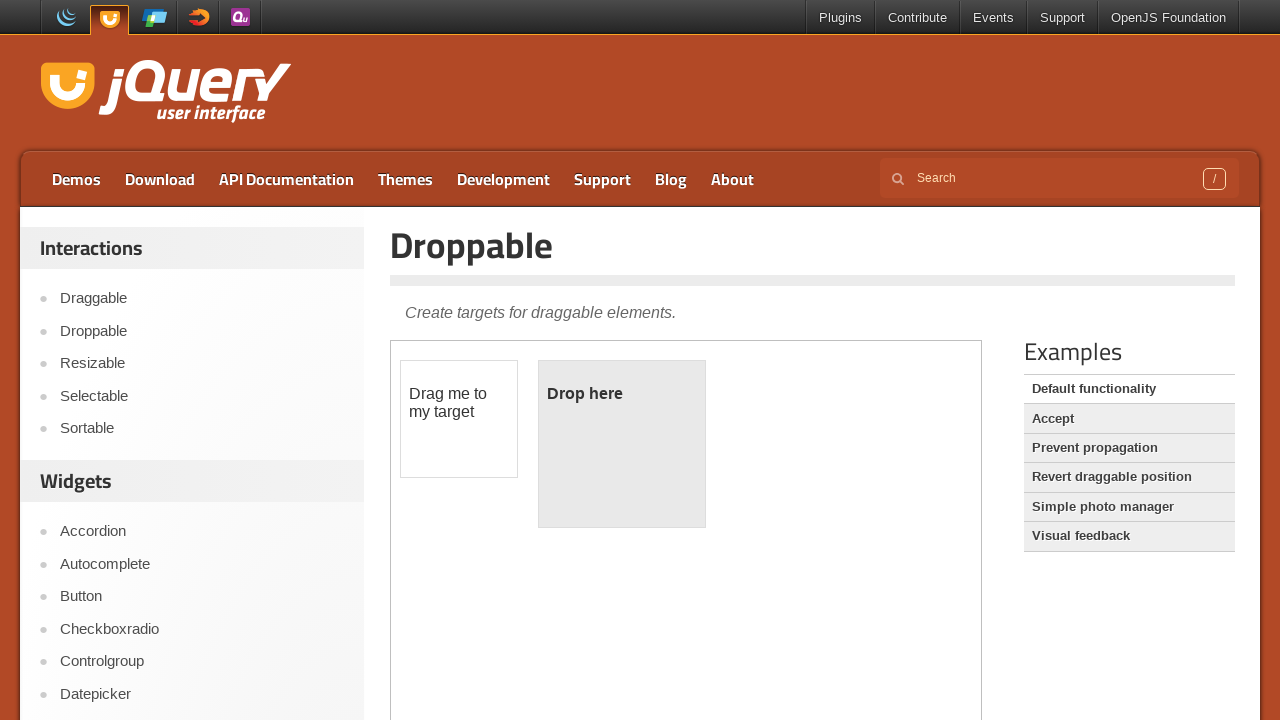

Clicked on the draggable element within the iframe at (459, 419) on iframe.demo-frame >> internal:control=enter-frame >> #draggable
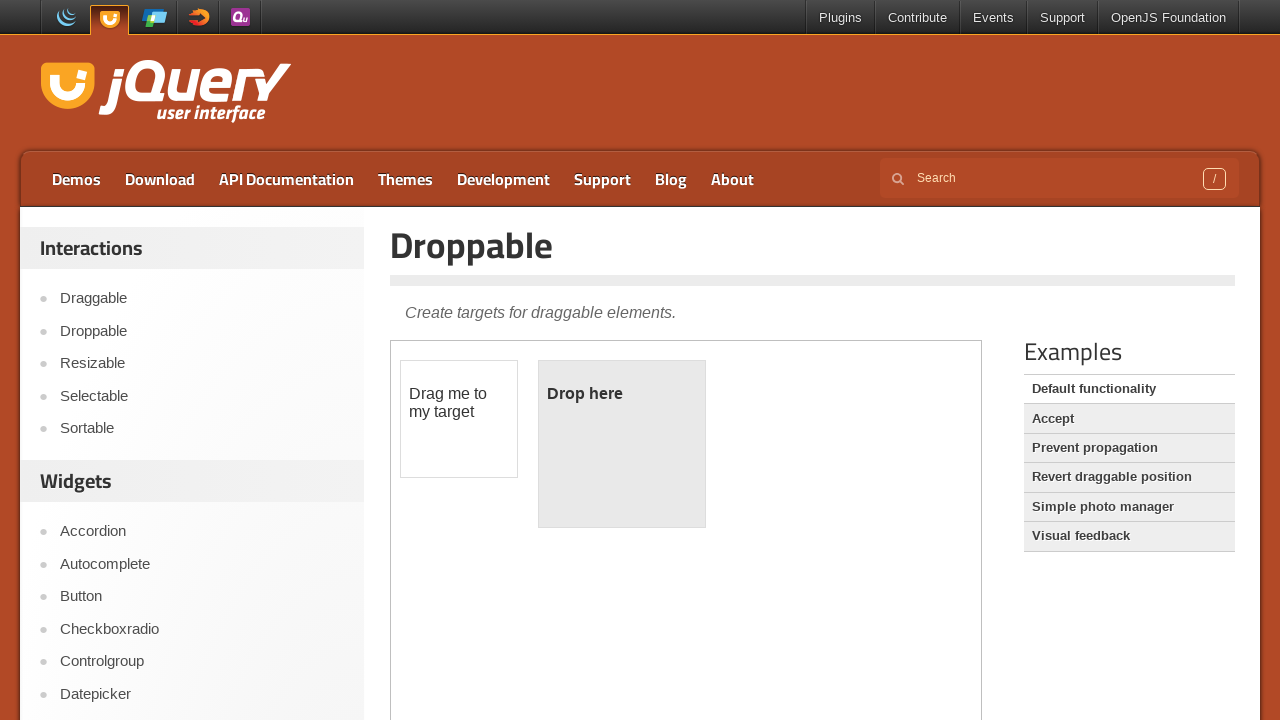

Located the draggable source element (#draggable)
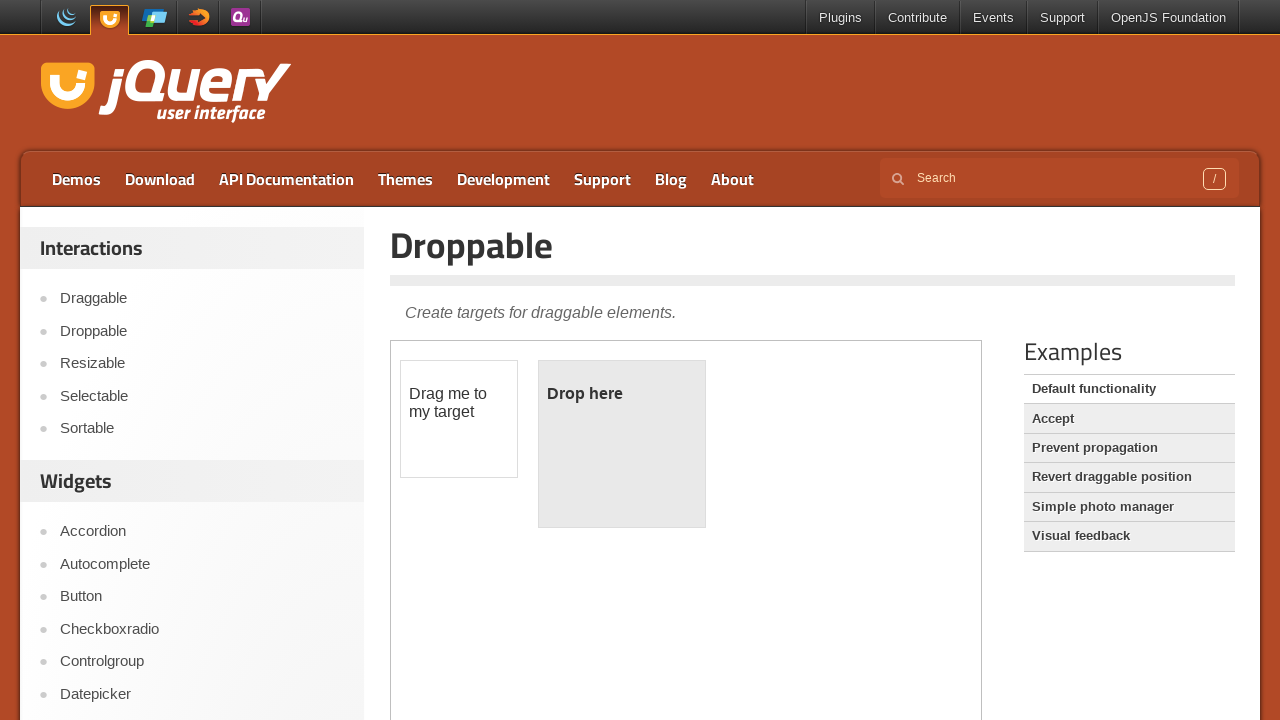

Located the droppable target element (#droppable)
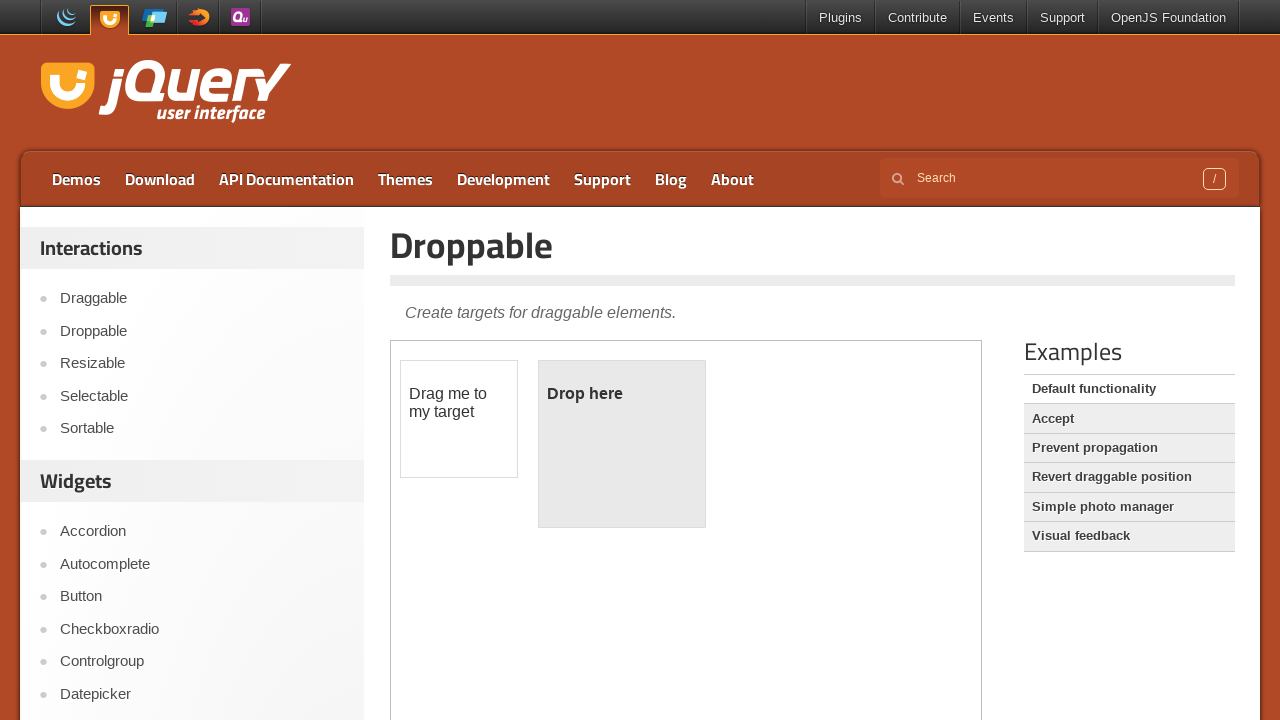

Dragged the draggable element to the droppable target at (622, 444)
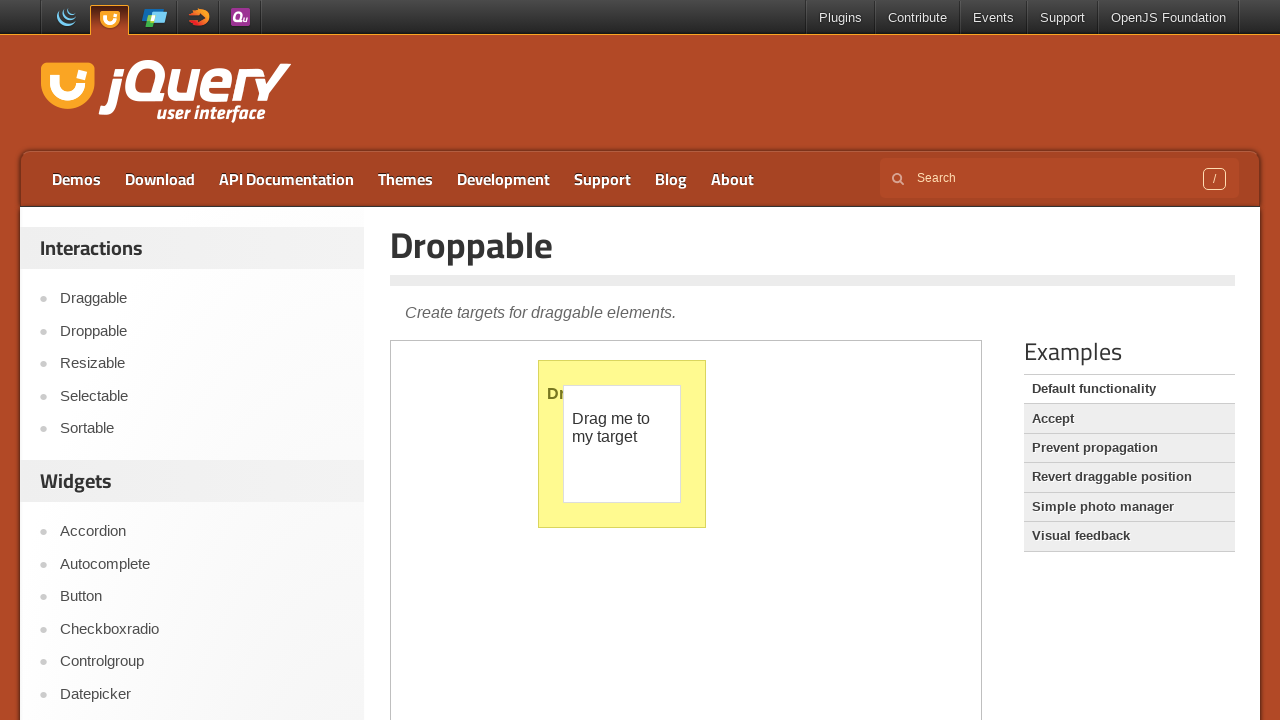

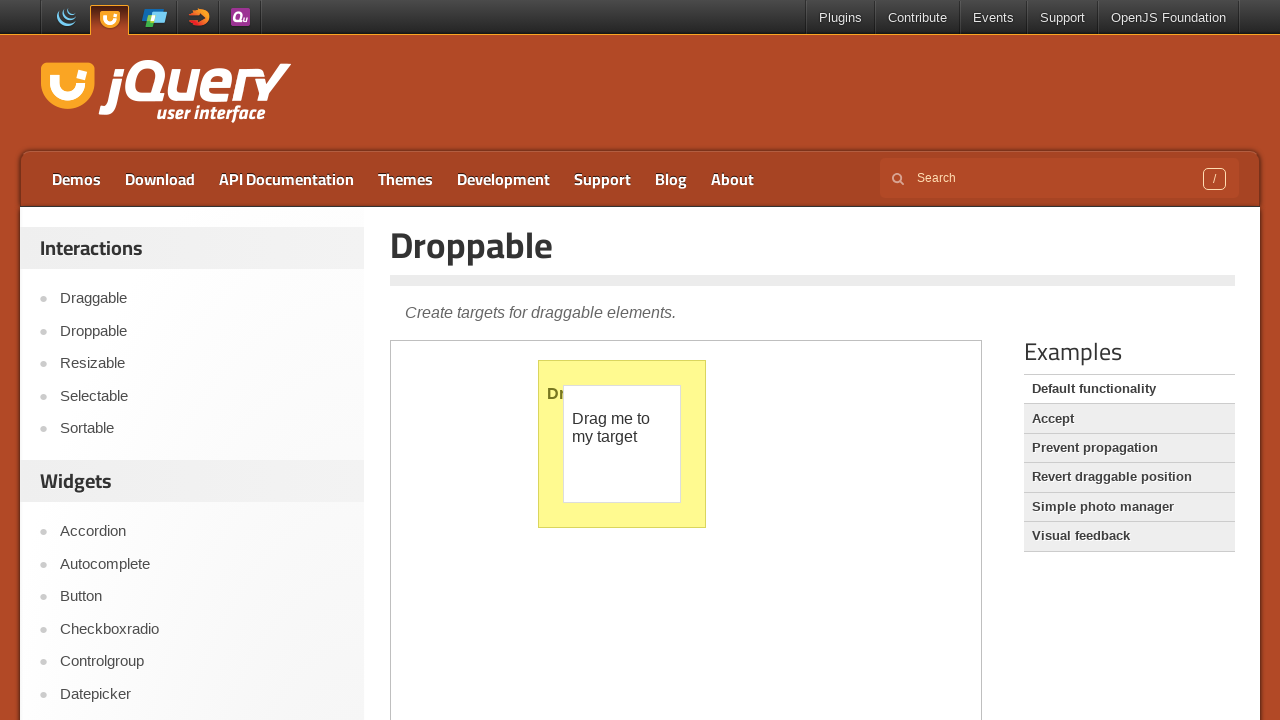